Tests JavaScript prompt popup by clicking the JS Prompt button, entering text, accepting the prompt, and verifying the entered text in the result message

Starting URL: https://the-internet.herokuapp.com/javascript_alerts

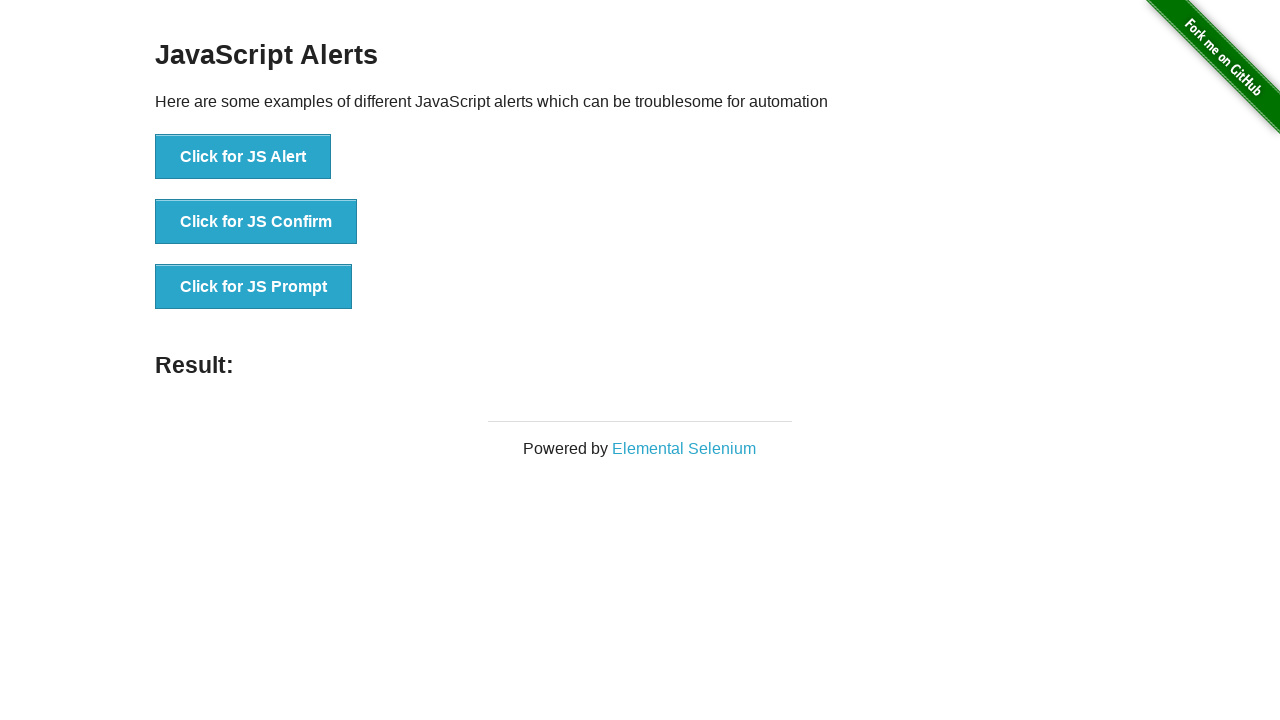

Set up dialog handler to accept prompt with 'testing automation input'
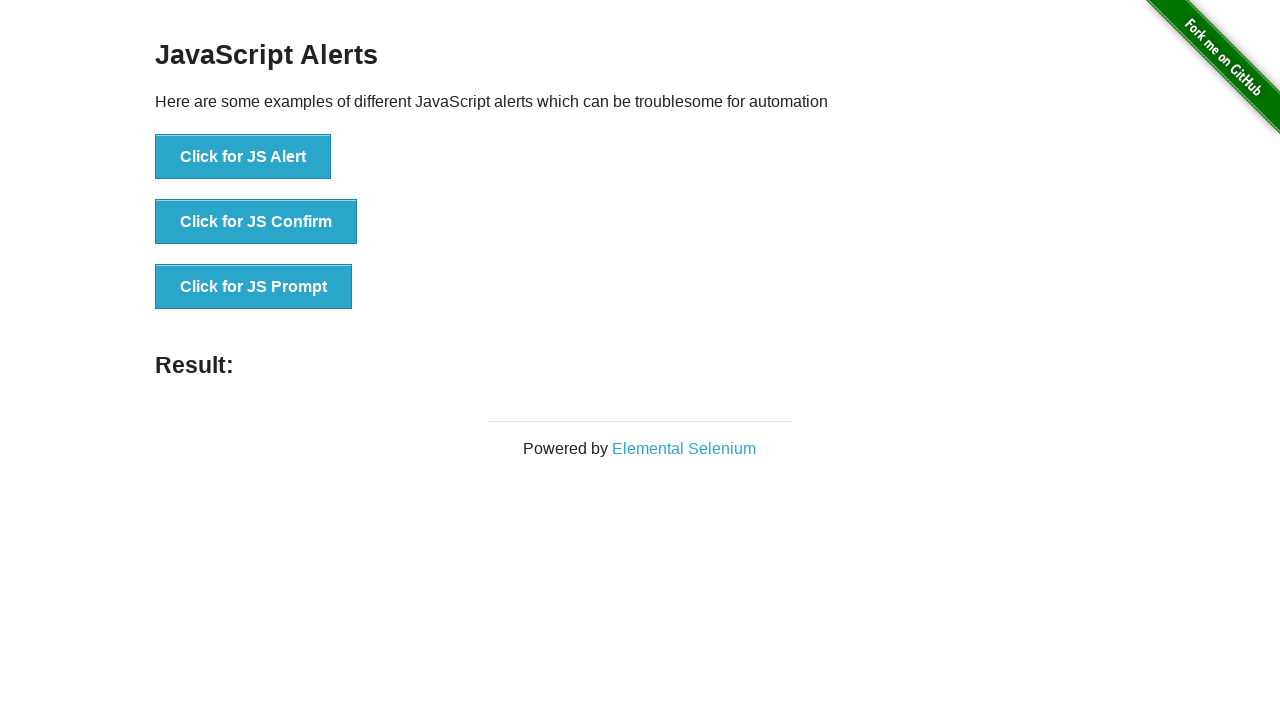

Clicked JS Prompt button to trigger JavaScript prompt popup at (254, 287) on button[onclick*='jsPrompt']
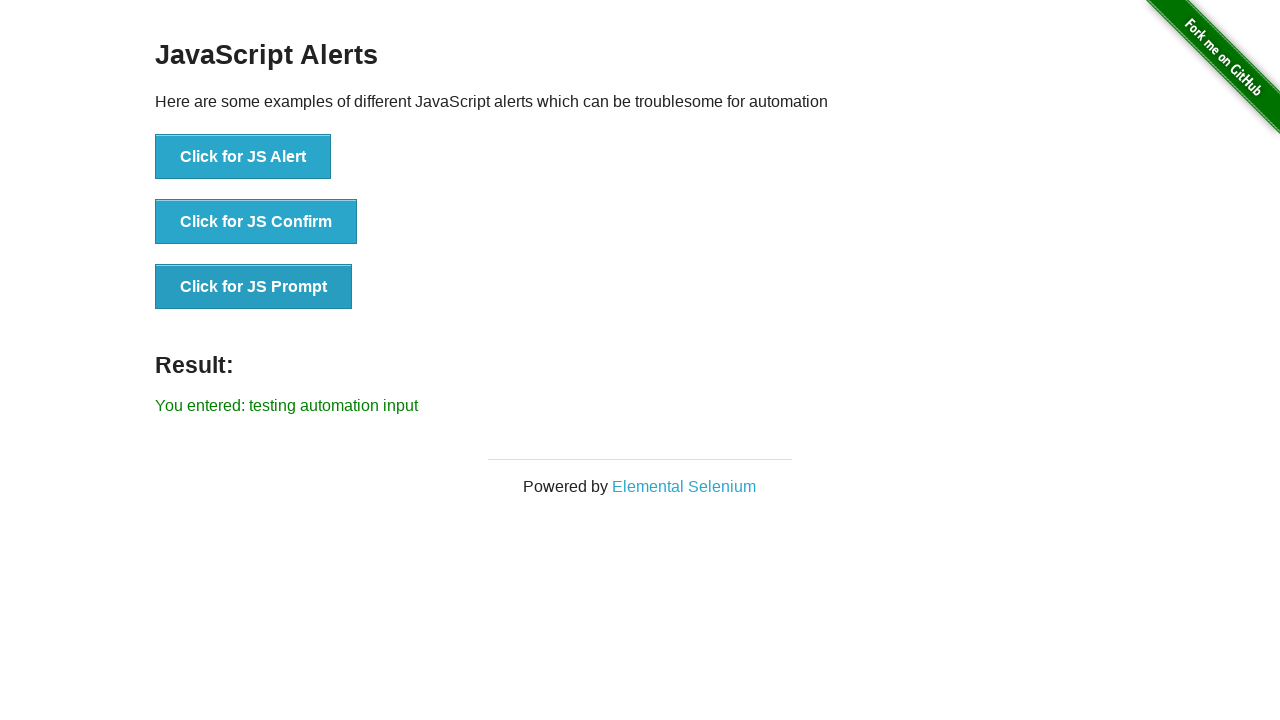

Waited for result message to appear after accepting prompt
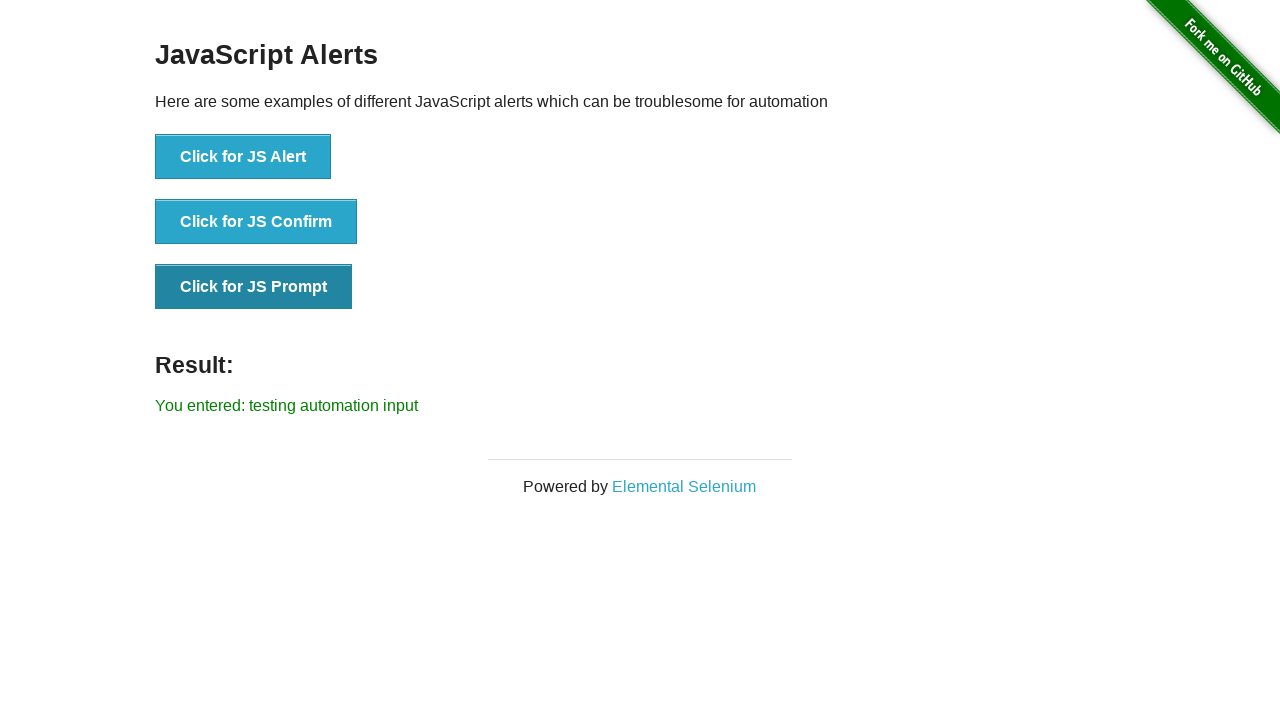

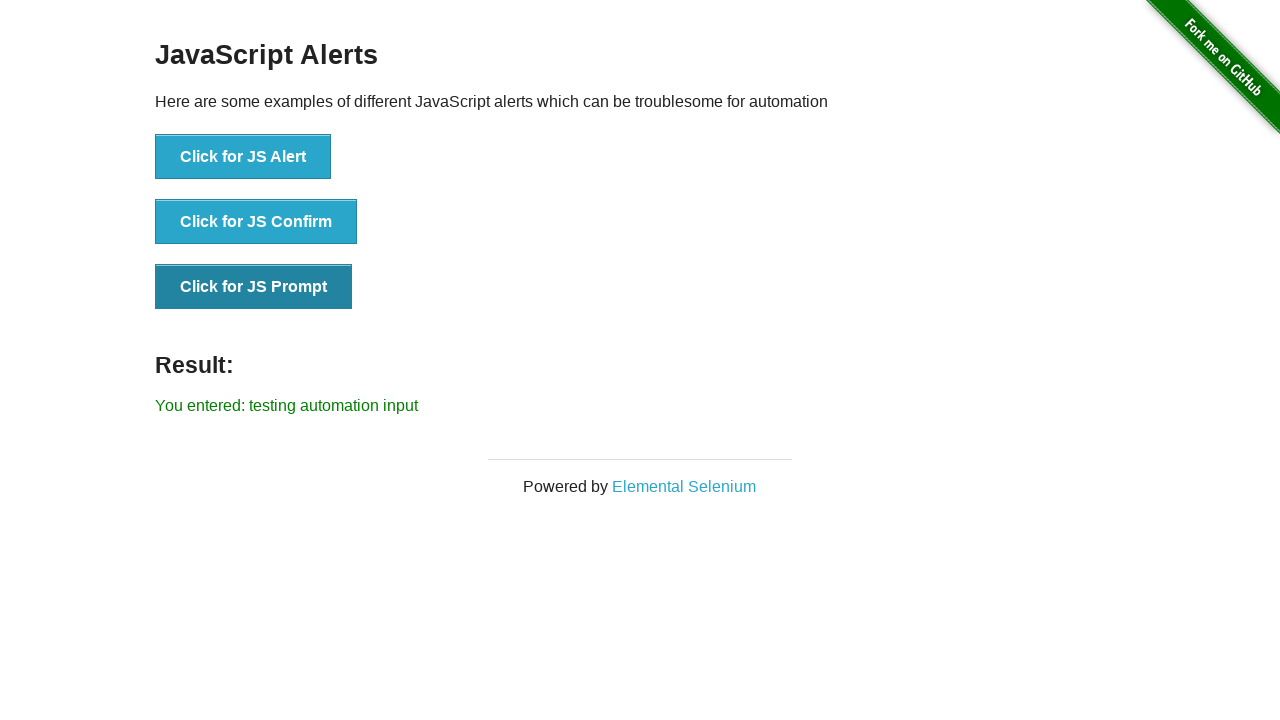